Tests interaction with shadow DOM elements by locating and filling an input field inside a shadow root

Starting URL: https://selectorshub.com/iframe-in-shadow-dom/

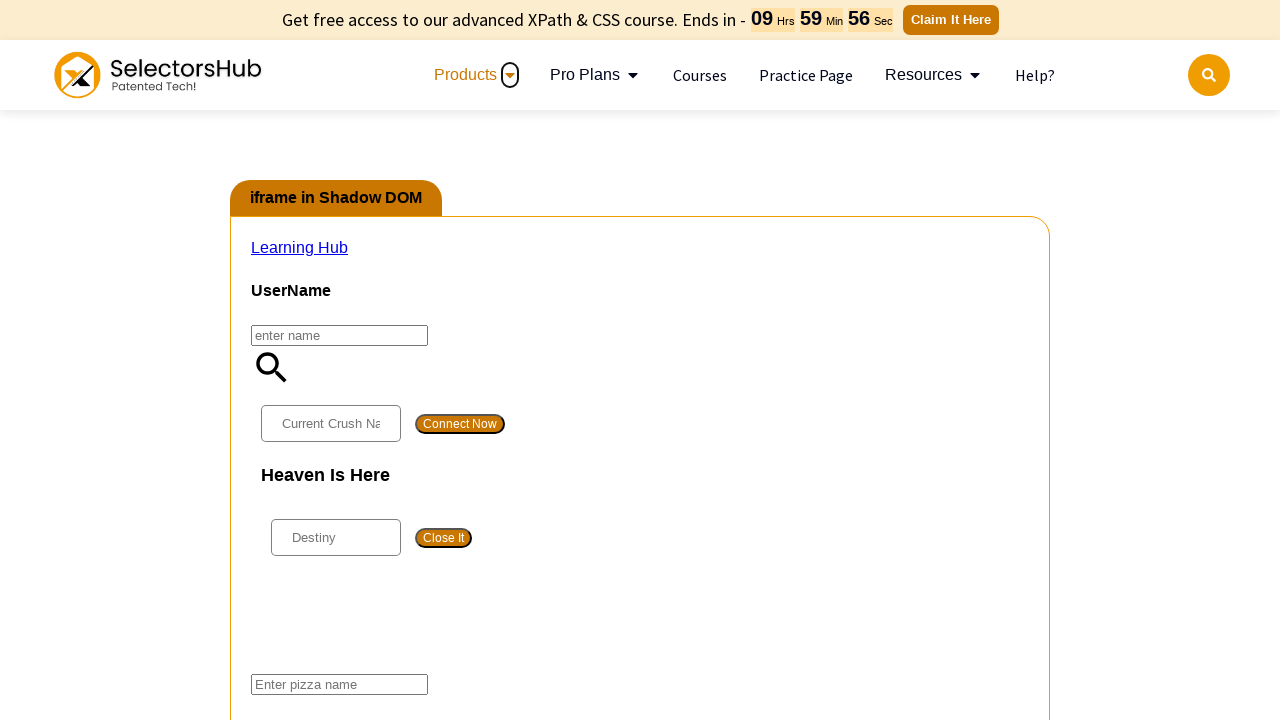

Waited 3 seconds for page to fully load
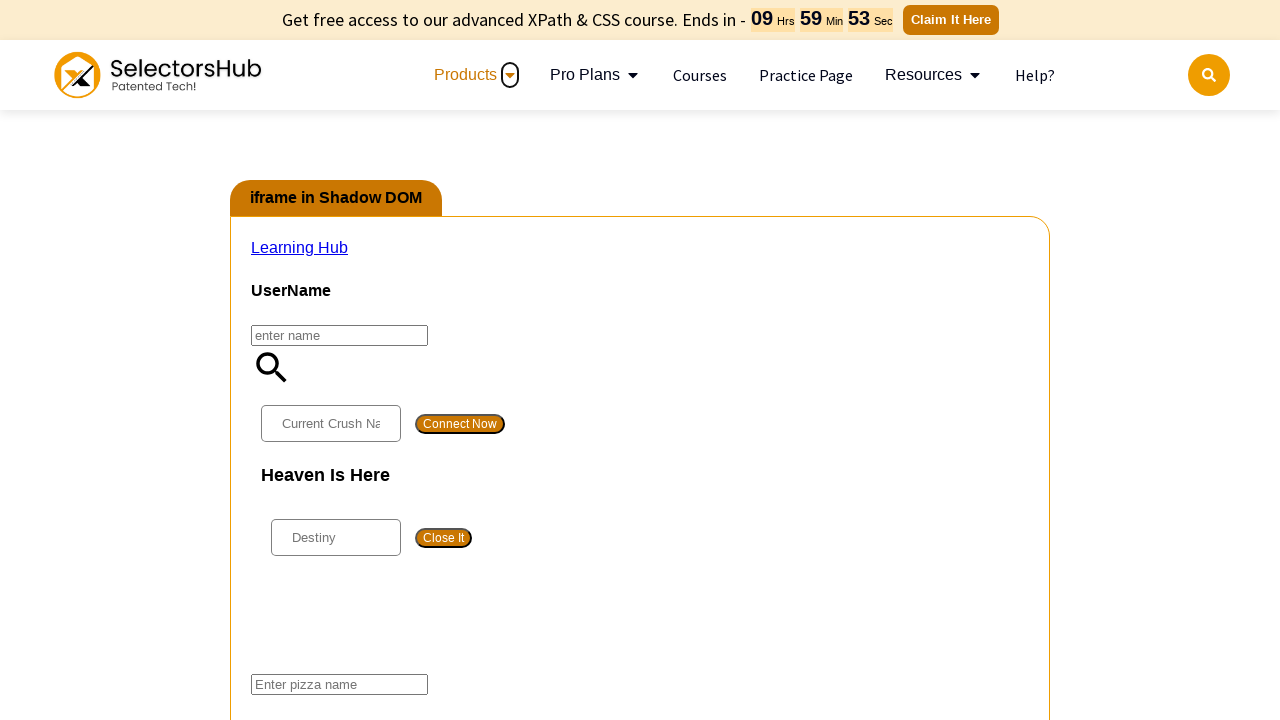

Located and filled shadow DOM input field (#kils) with 'enter the value here'
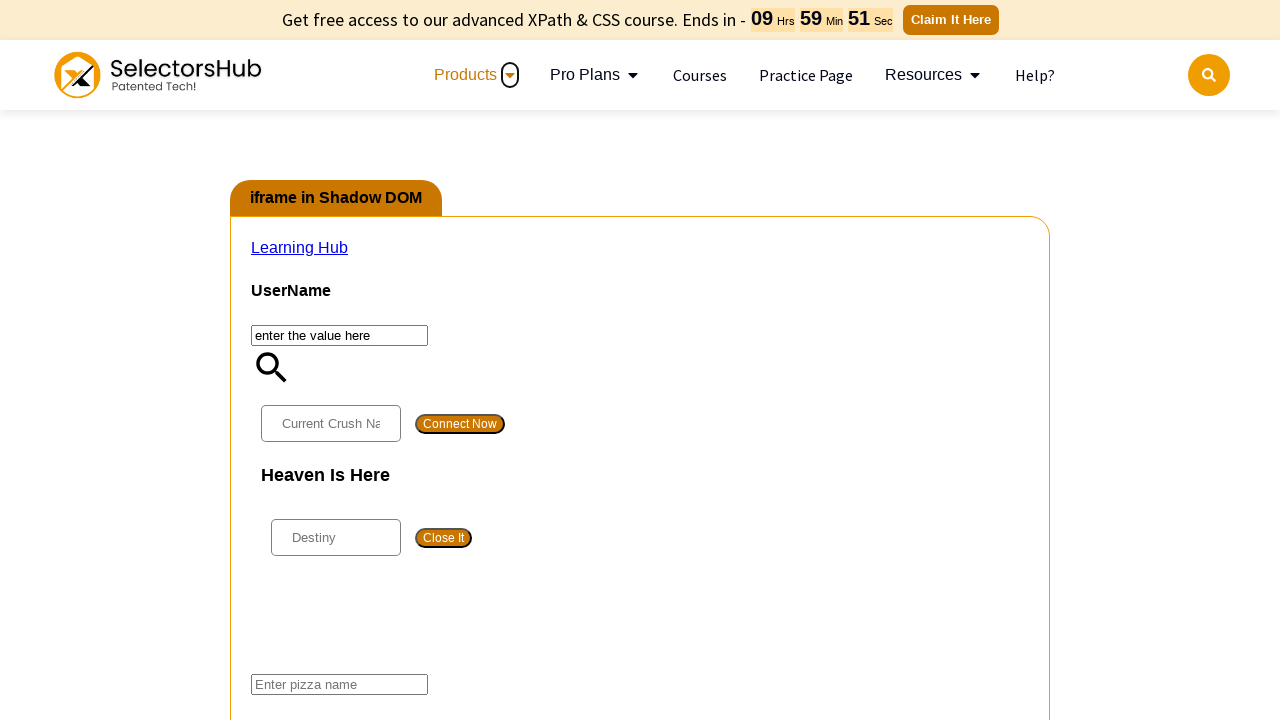

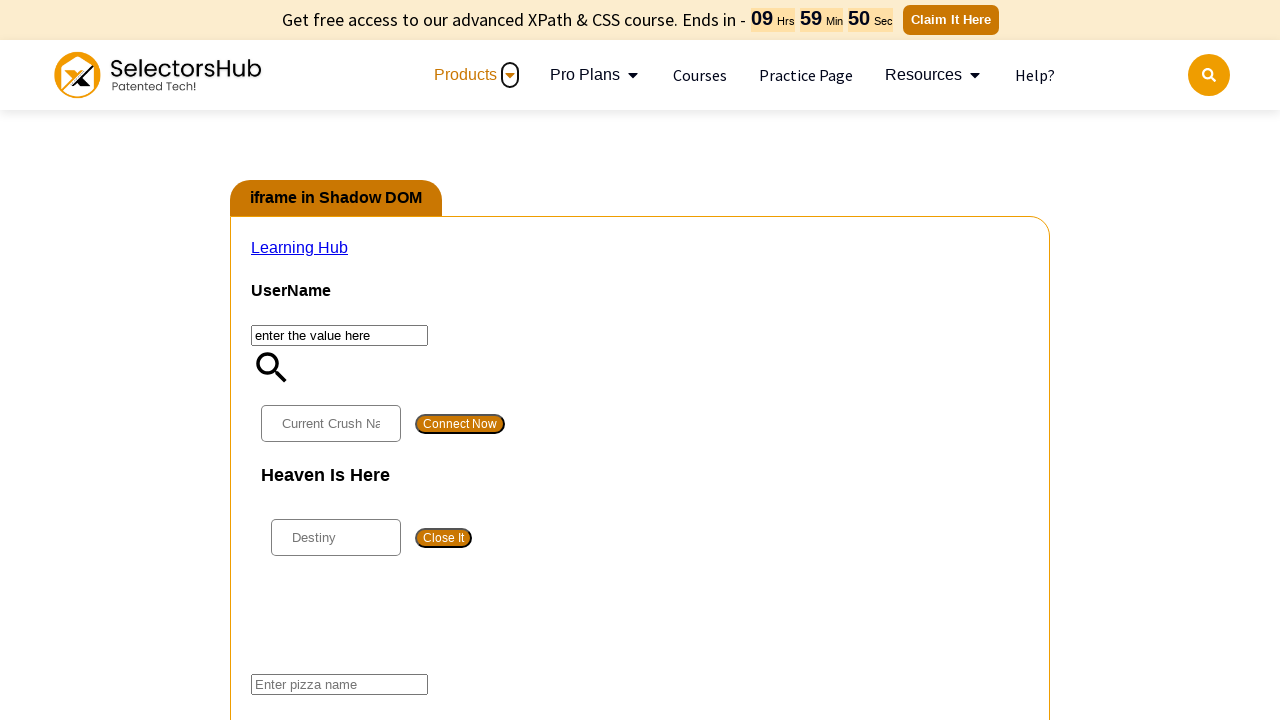